Navigates to Microsoft's website and verifies the browser navigated to the correct URL

Starting URL: https://www.microsoft.com/

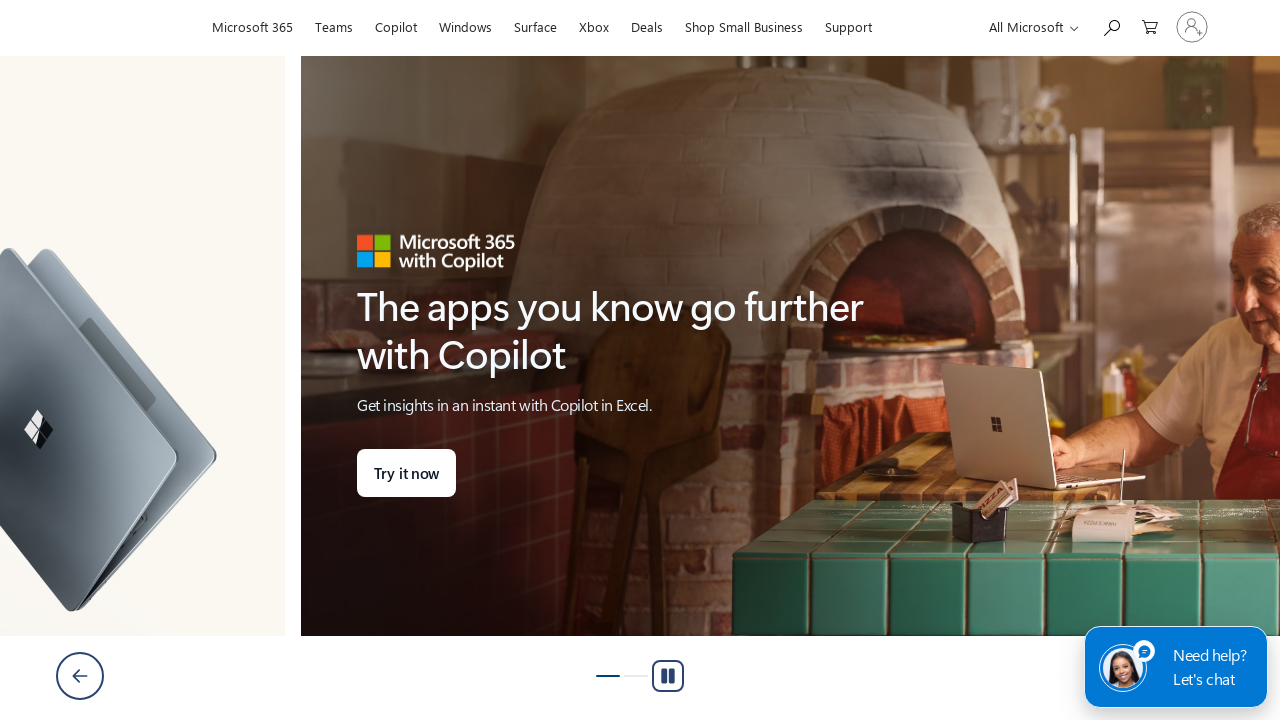

Verified that the current URL contains 'microsoft.com'
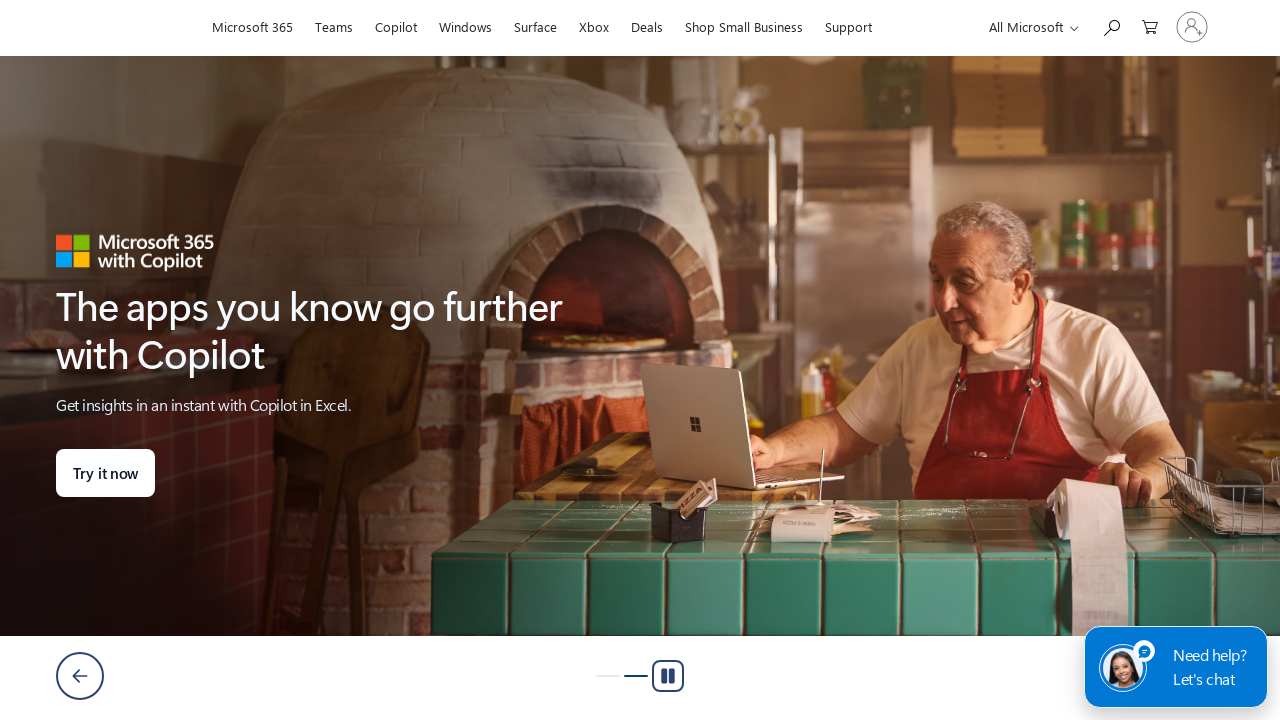

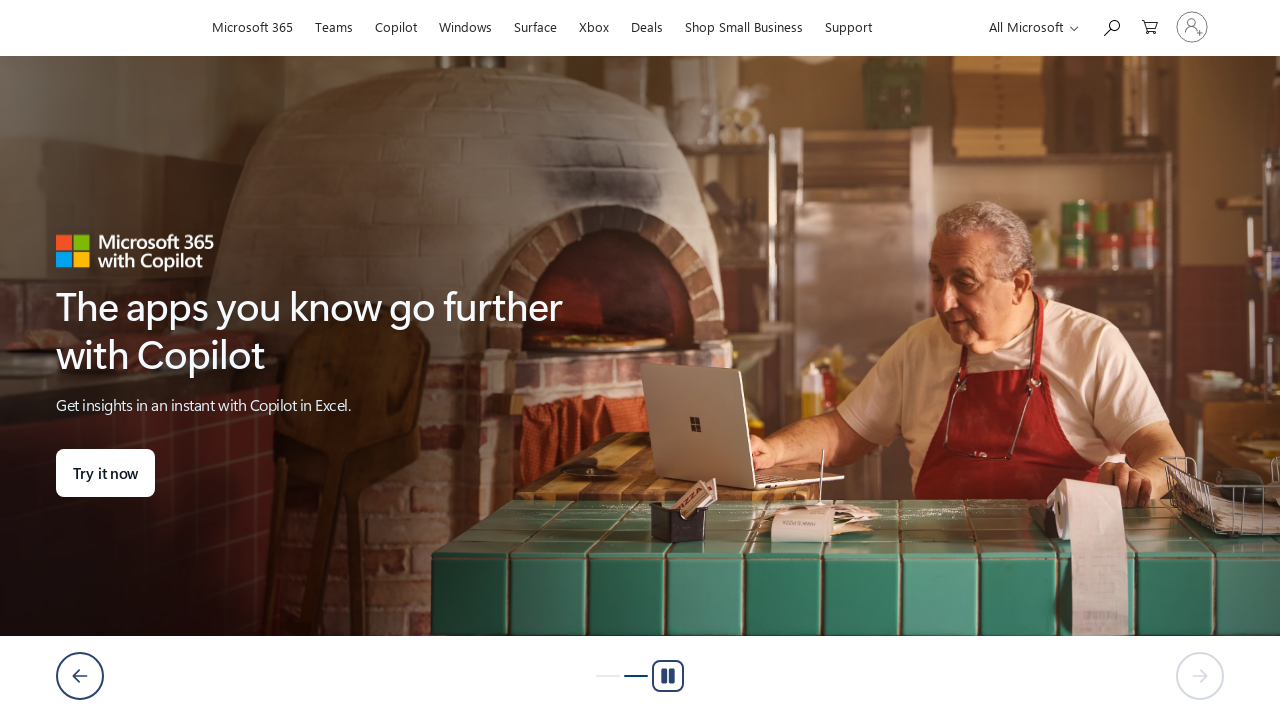